Searches for products containing "ca", verifies 4 products are visible, finds "Cashews" product and clicks its add to cart button, and validates the brand logo text

Starting URL: https://rahulshettyacademy.com/seleniumPractise/#/

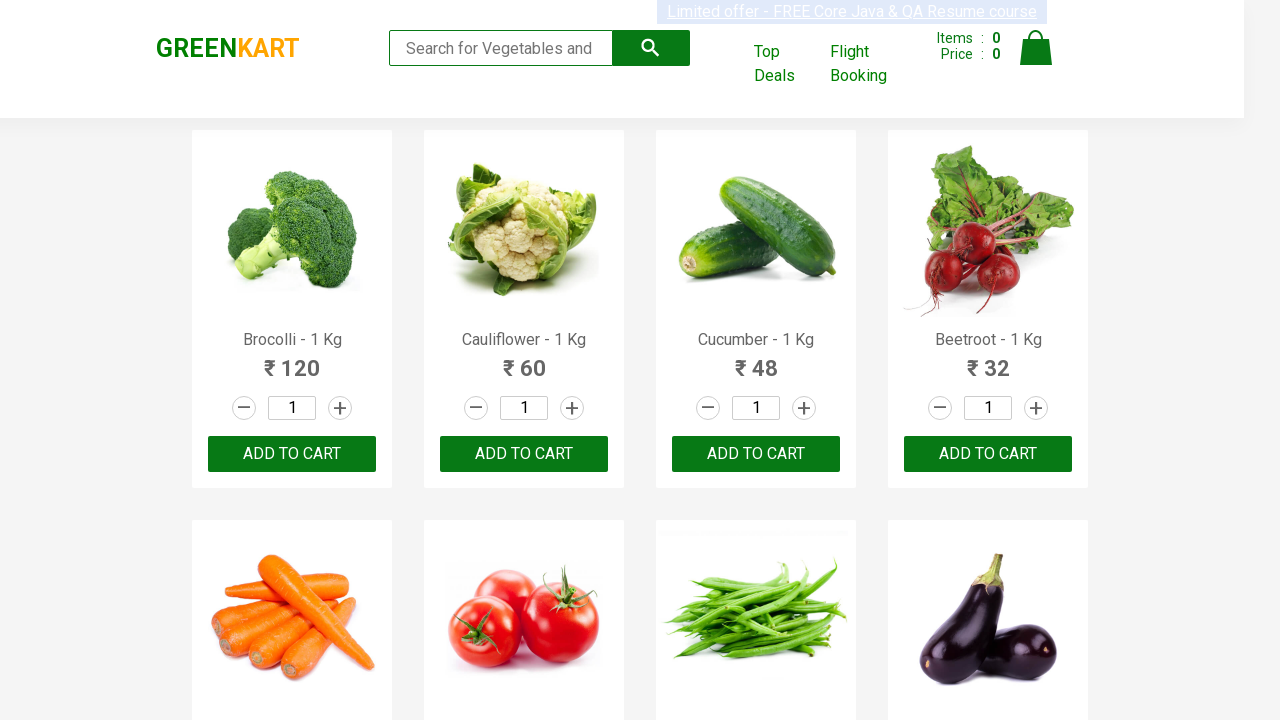

Filled search field with 'ca' on .search-keyword
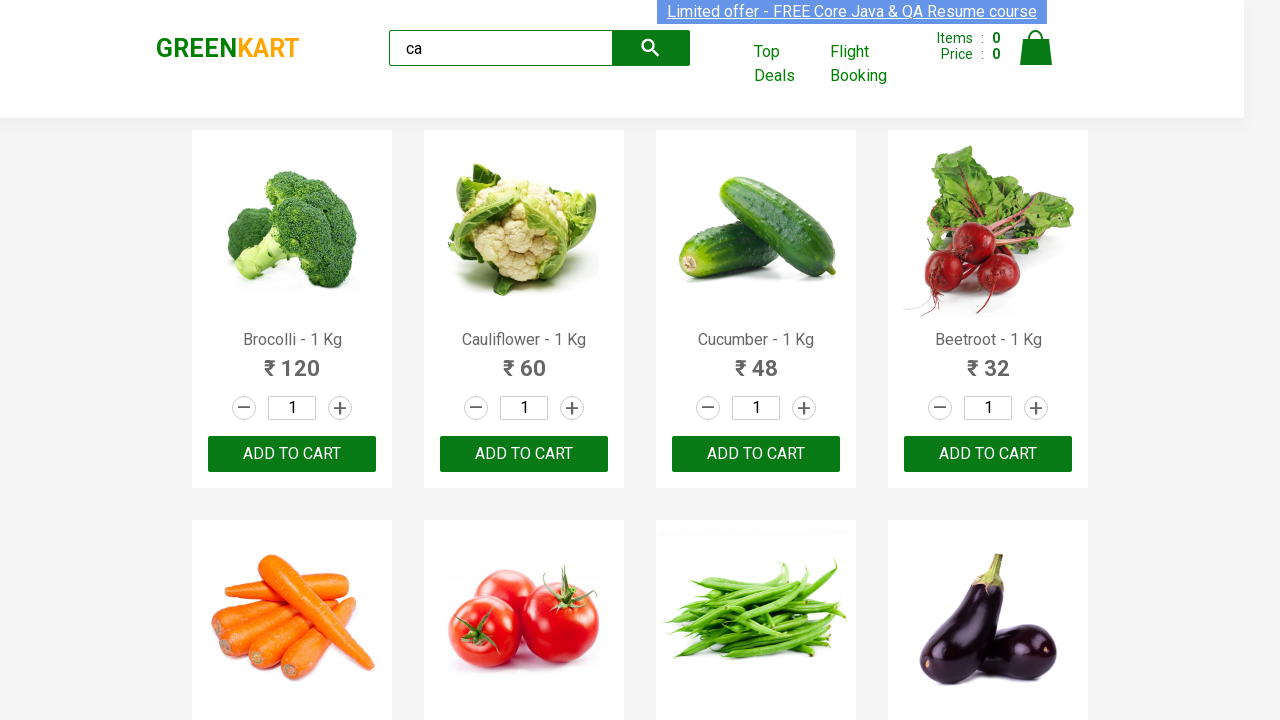

Waited for products to be filtered
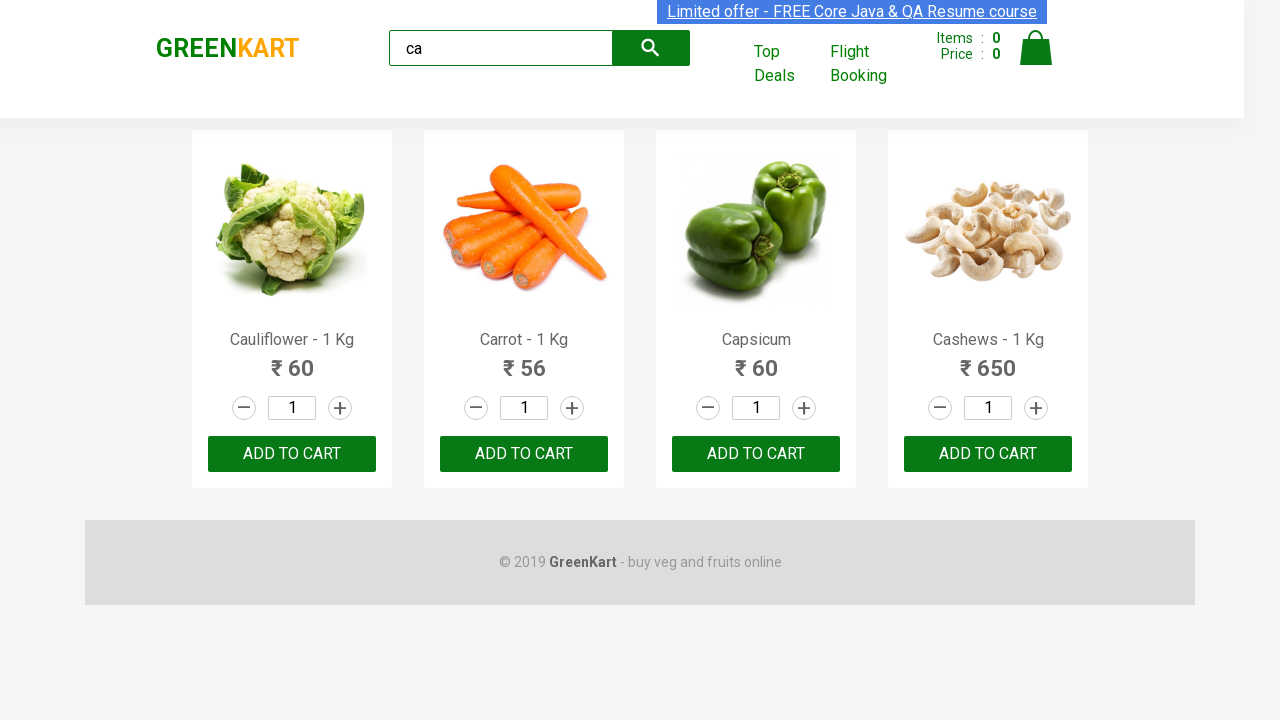

Retrieved all product elements from filtered results
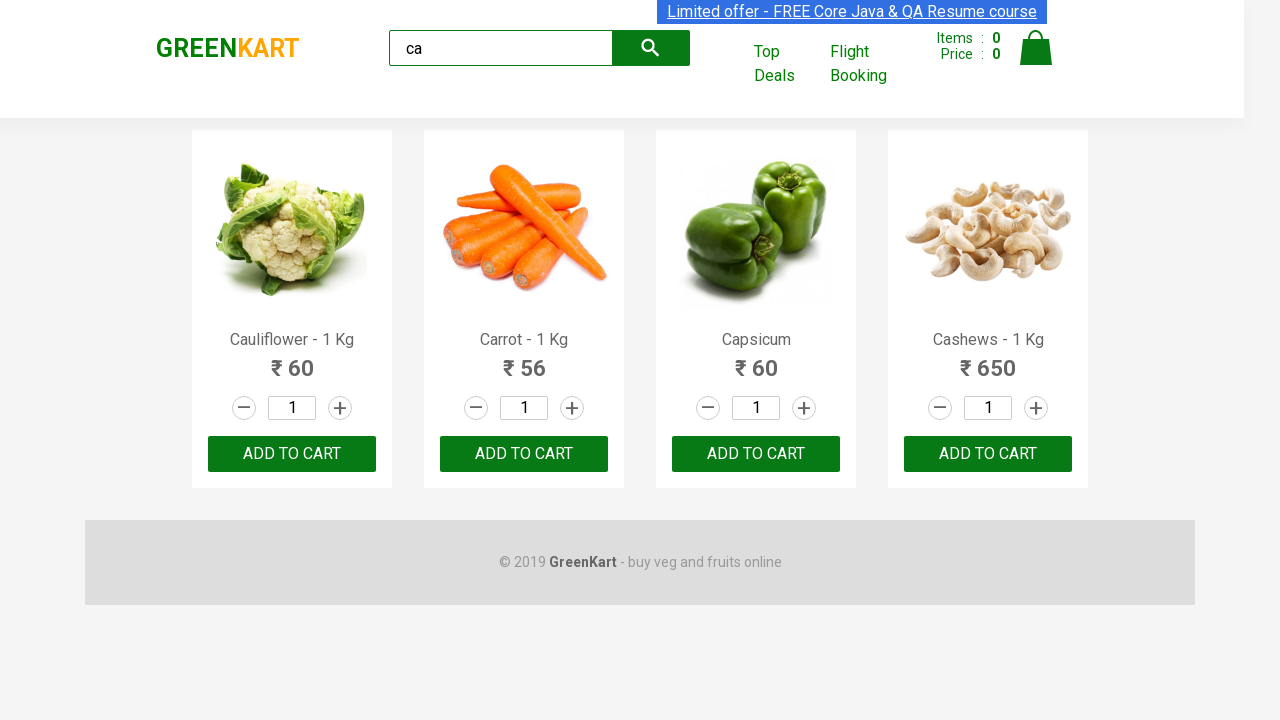

Retrieved product name: Cauliflower - 1 Kg
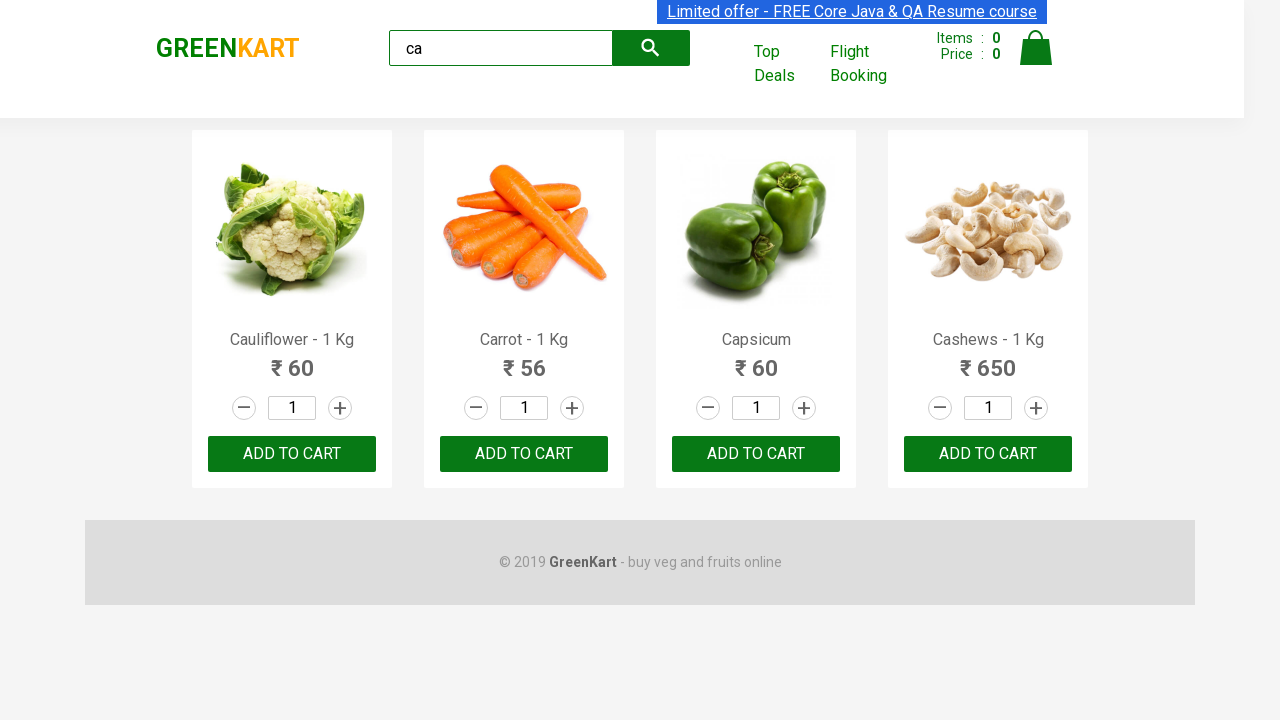

Retrieved product name: Carrot - 1 Kg
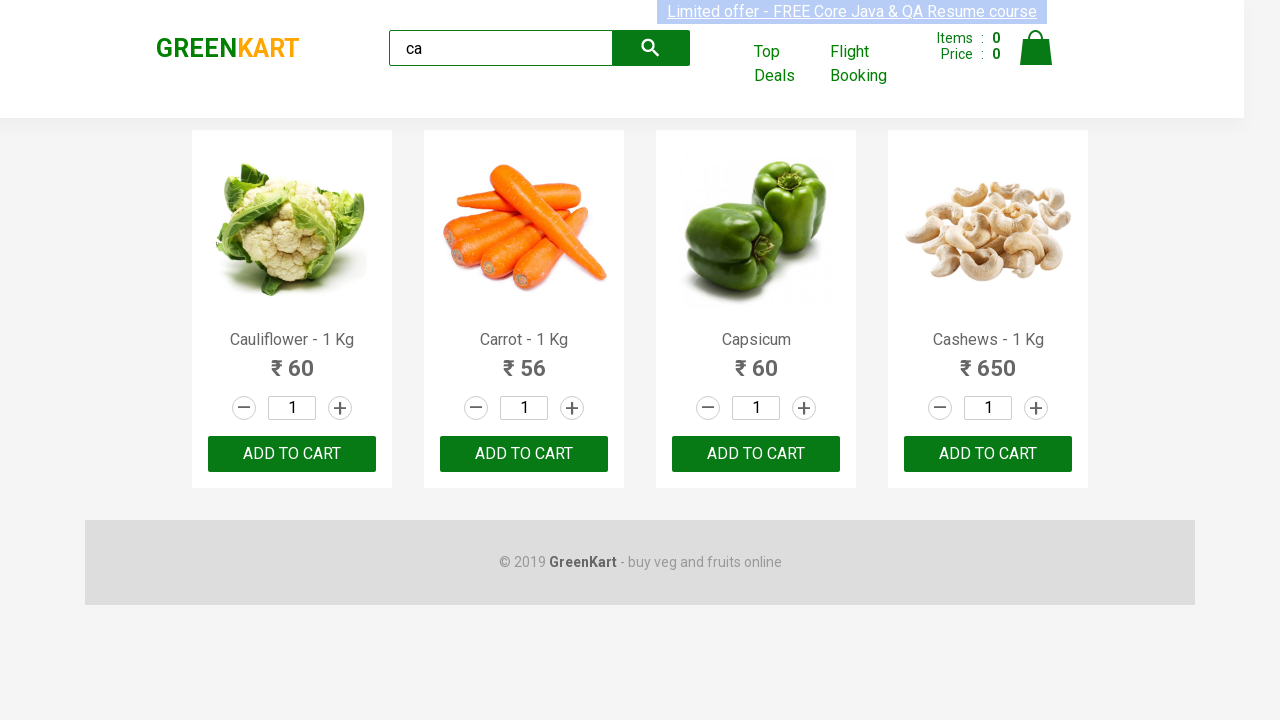

Retrieved product name: Capsicum
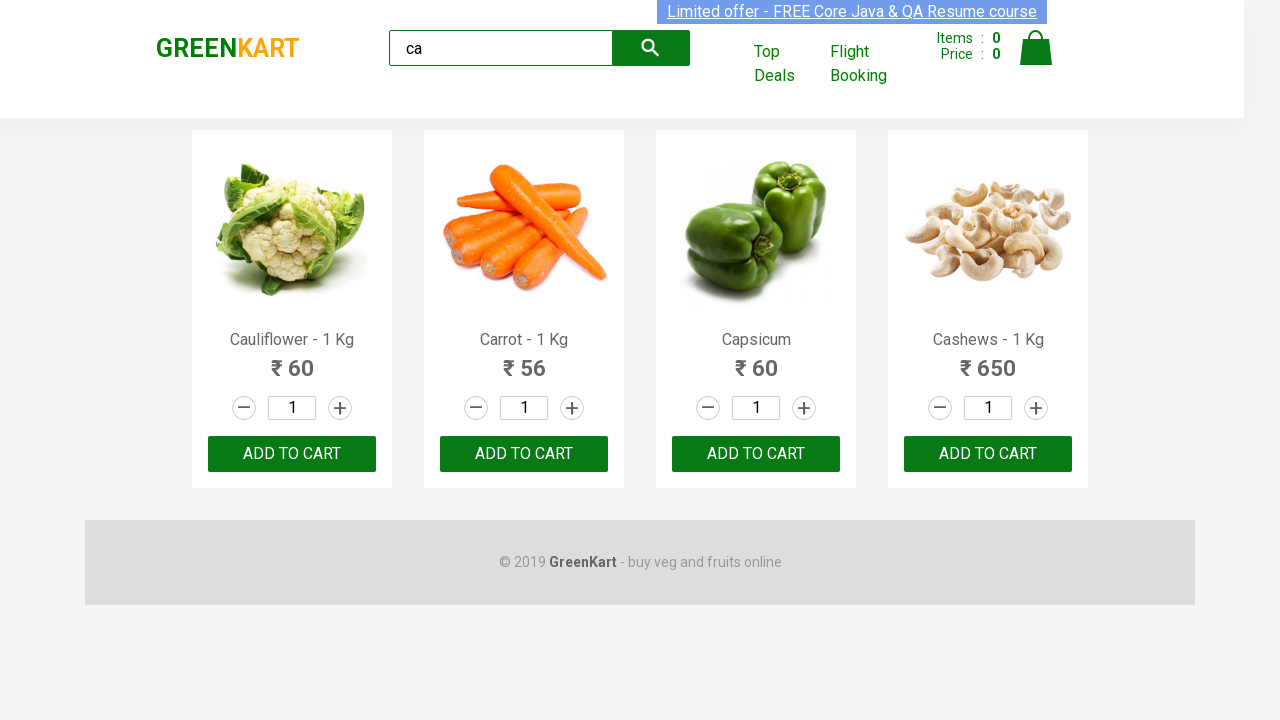

Retrieved product name: Cashews - 1 Kg
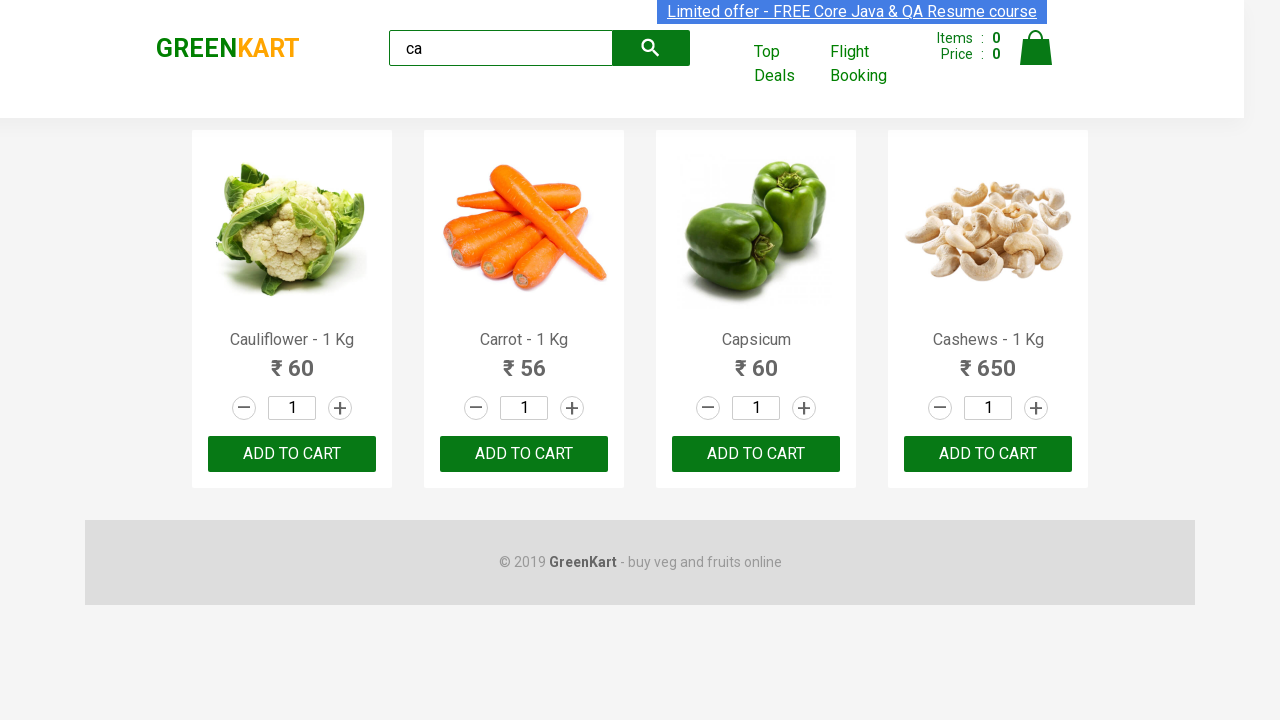

Clicked add to cart button for Cashews product at (988, 454) on .products .product >> nth=3 >> button
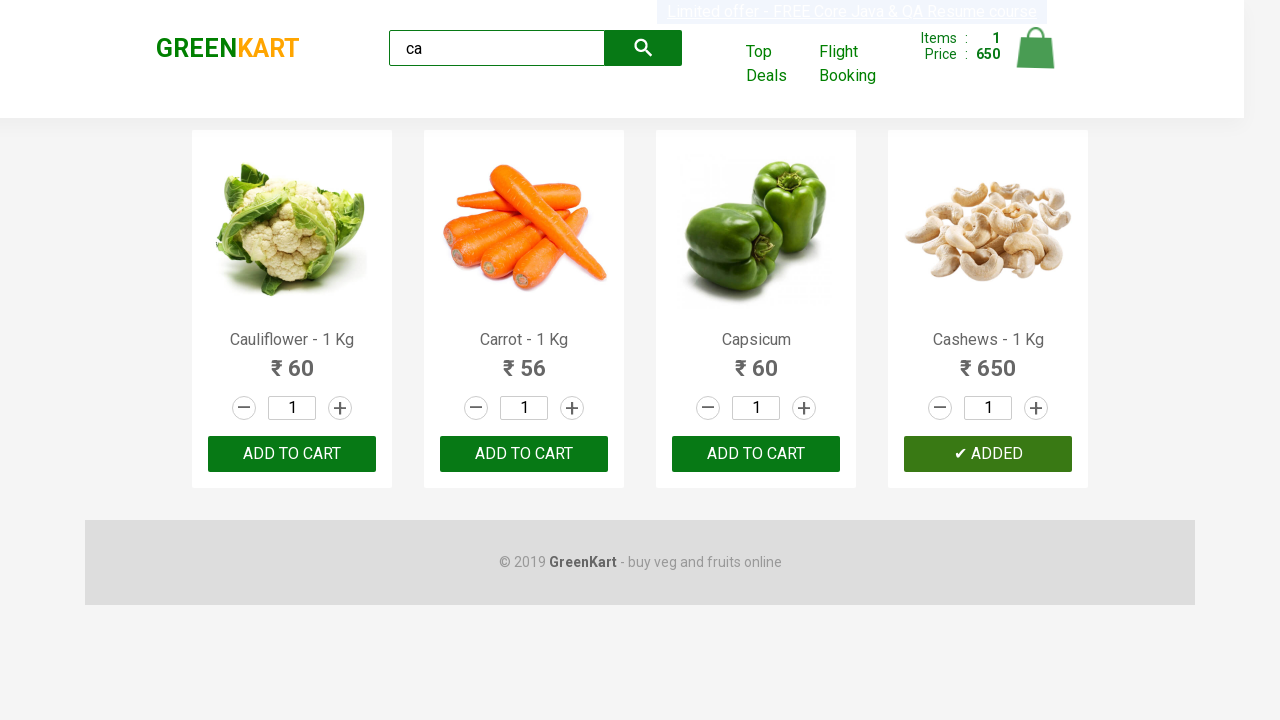

Retrieved brand logo text: GREENKART
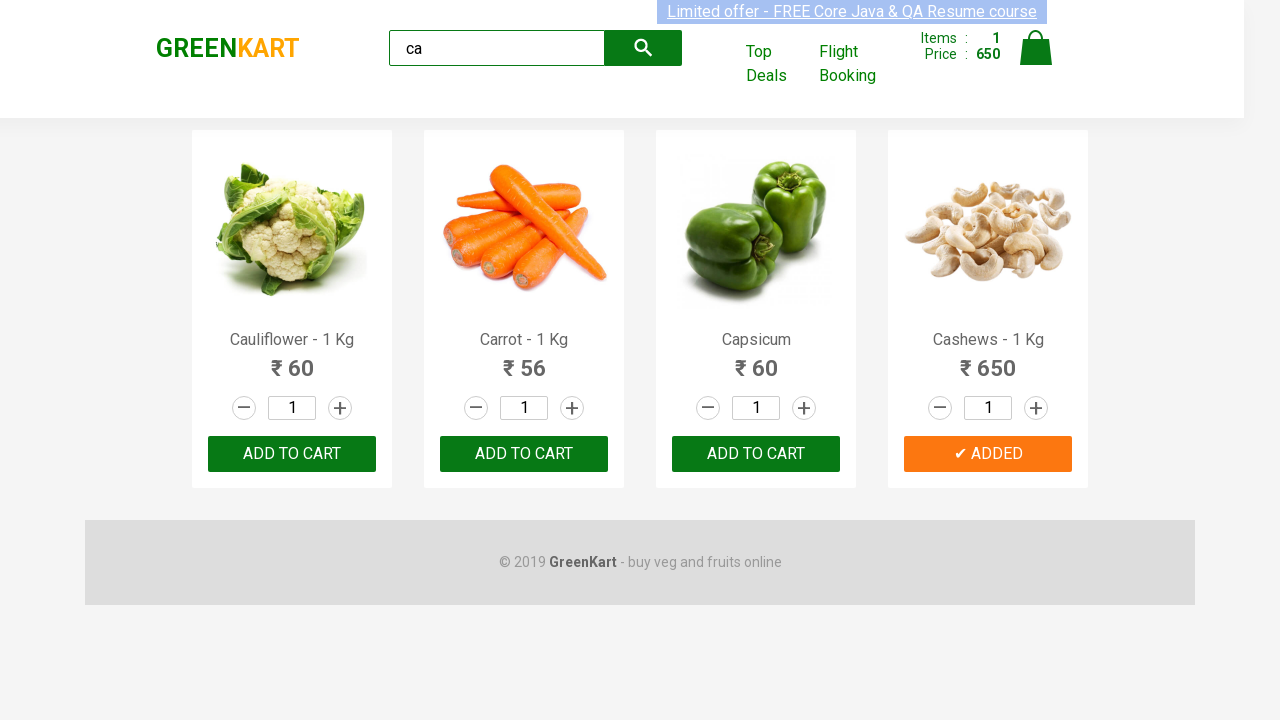

Verified brand logo text equals 'GREENKART'
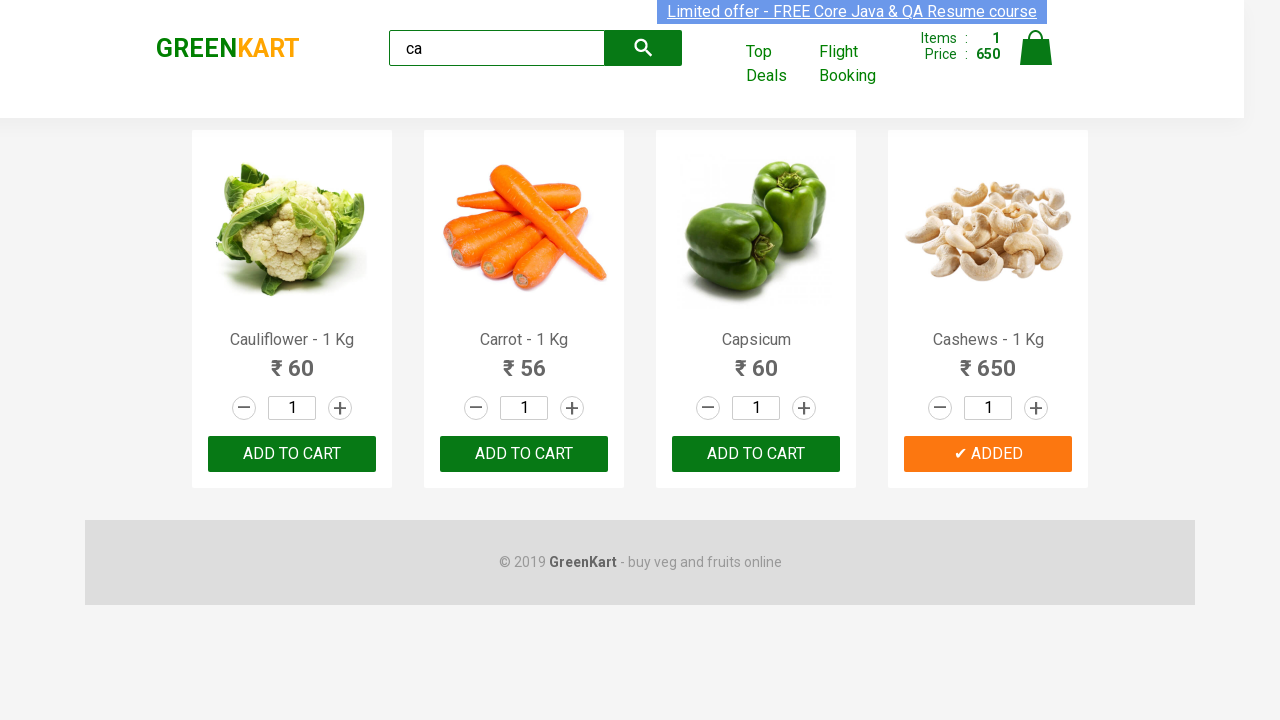

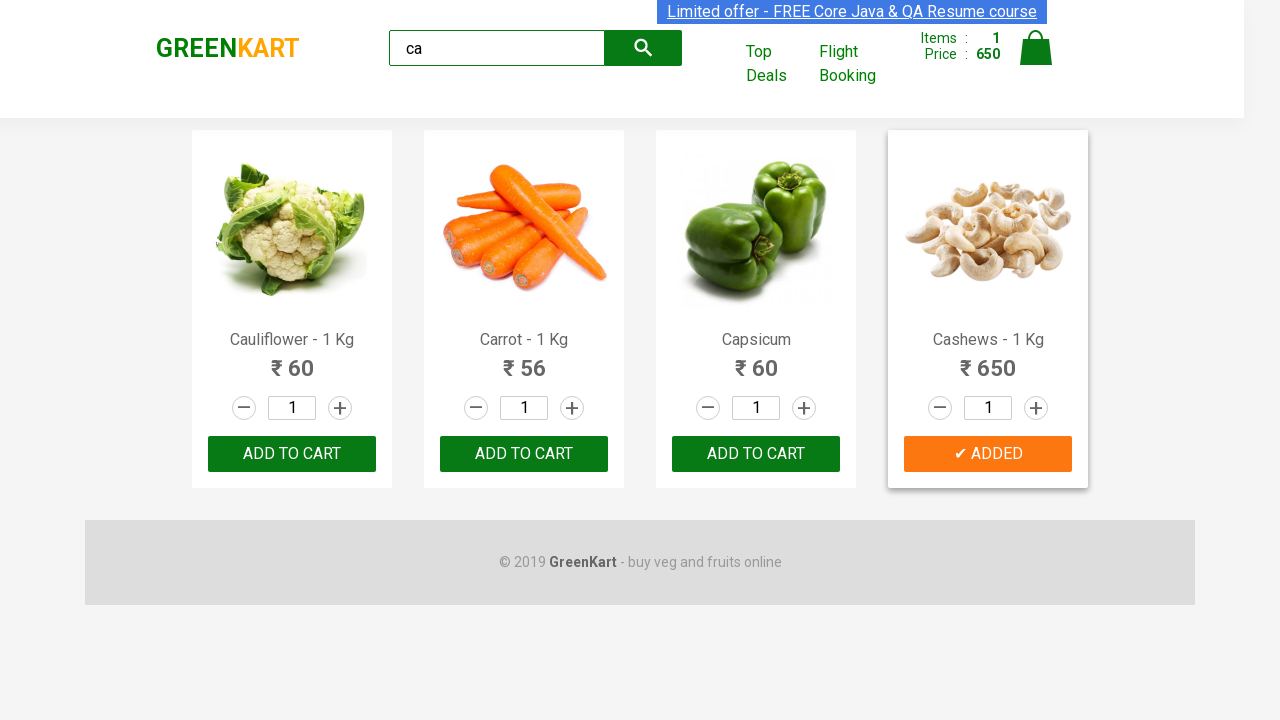